Tests hover functionality by hovering over an avatar image and verifying that the caption/additional user information becomes visible.

Starting URL: http://the-internet.herokuapp.com/hovers

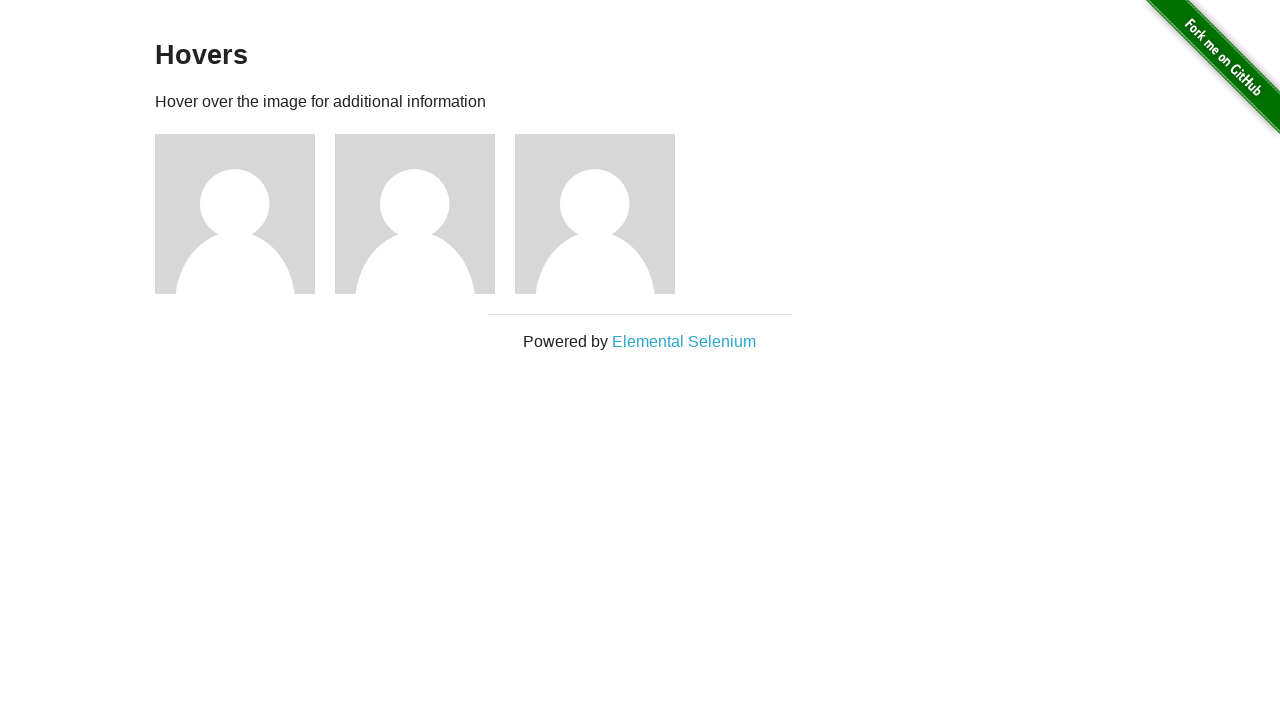

Located the first avatar element
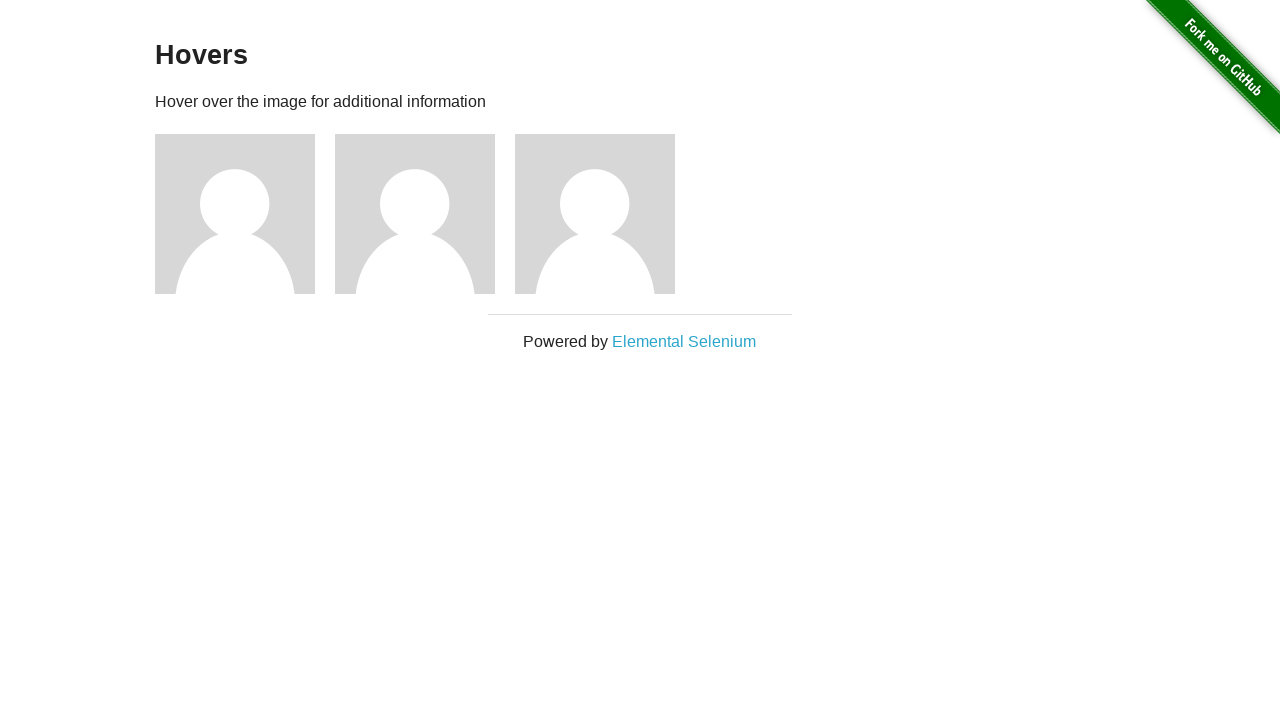

Hovered over the avatar element at (245, 214) on .figure >> nth=0
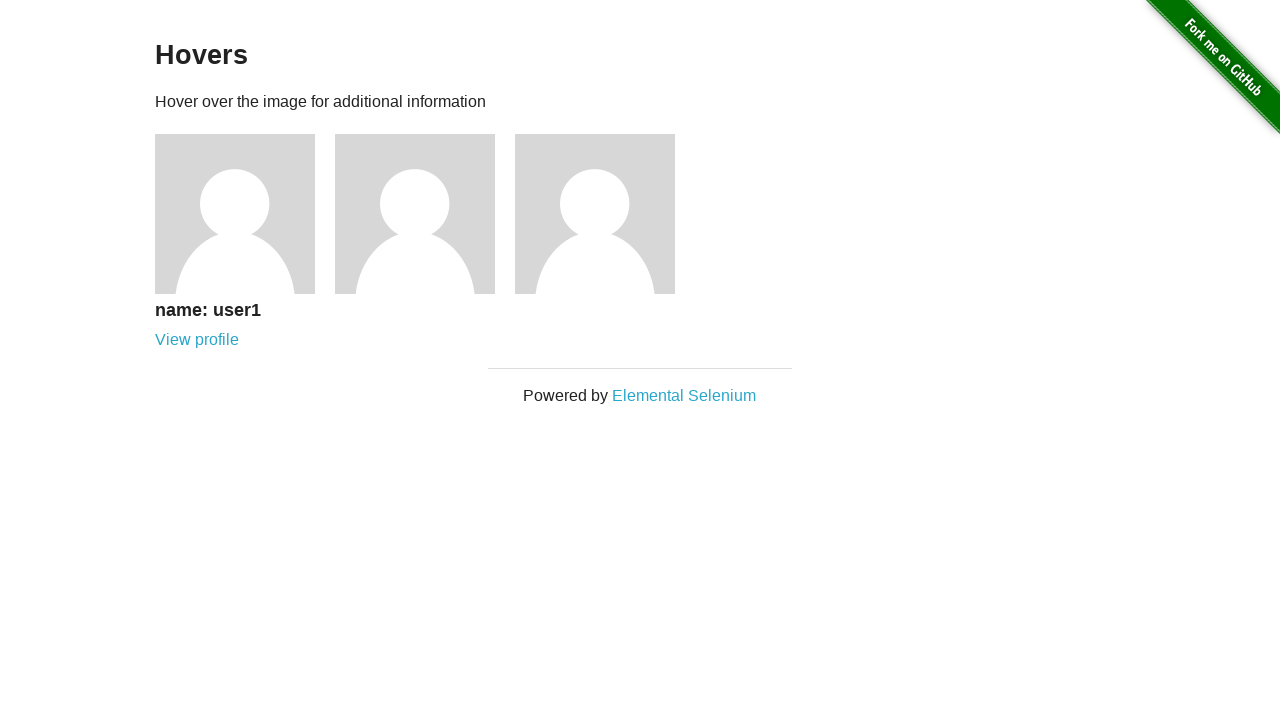

Waited for the caption to become visible
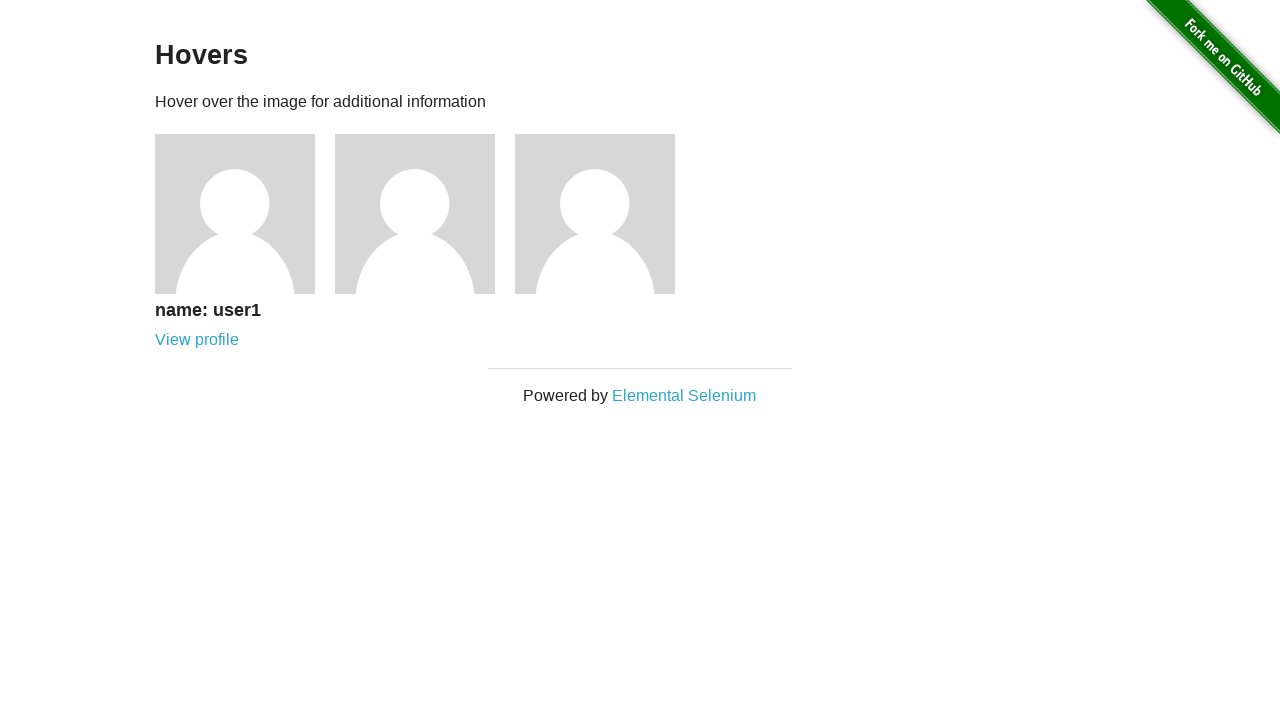

Verified that the caption is visible on hover
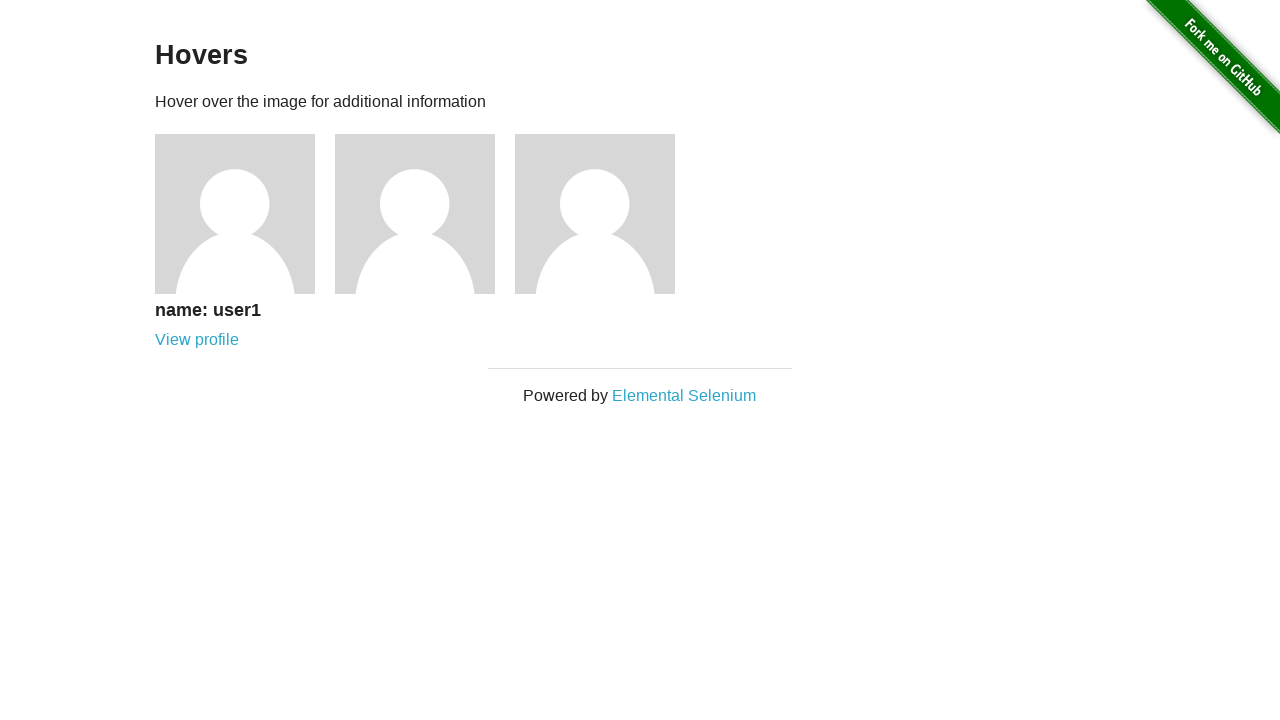

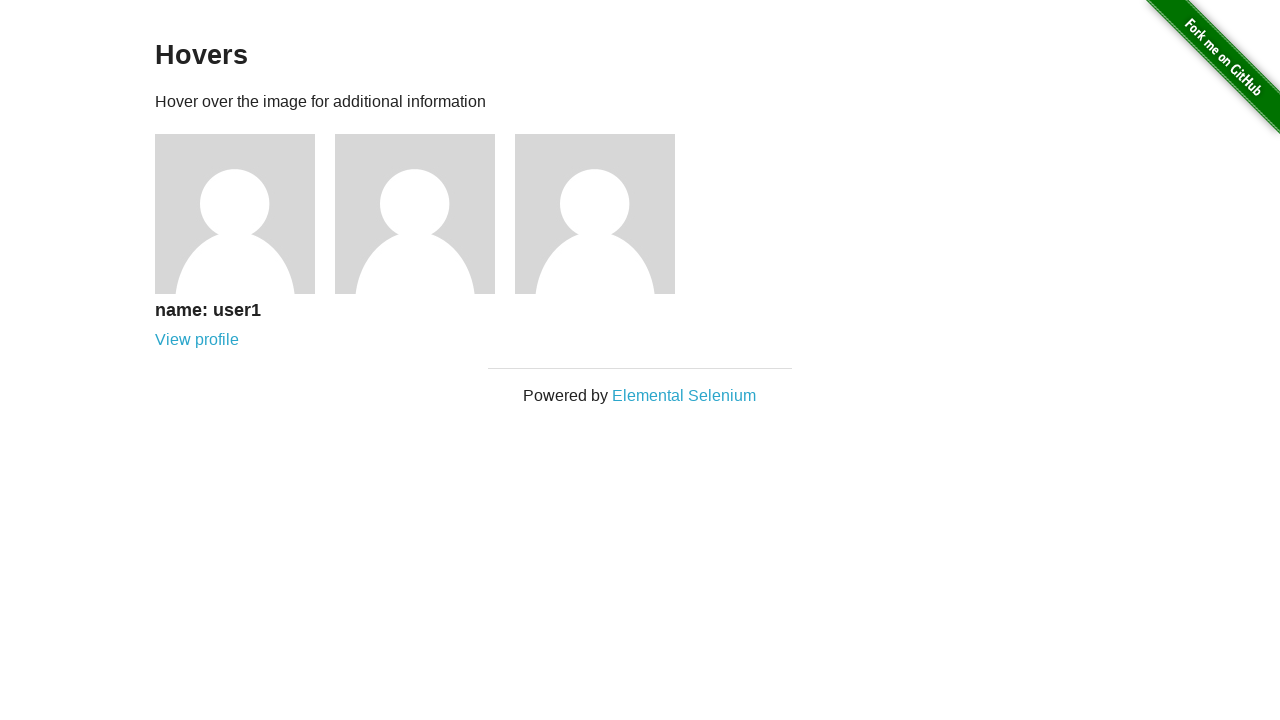